Navigates to the dashboard page, clicks on a server icon in the menu, and verifies that the input menu item is enabled.

Starting URL: https://leafground.com/dashboard.xhtml

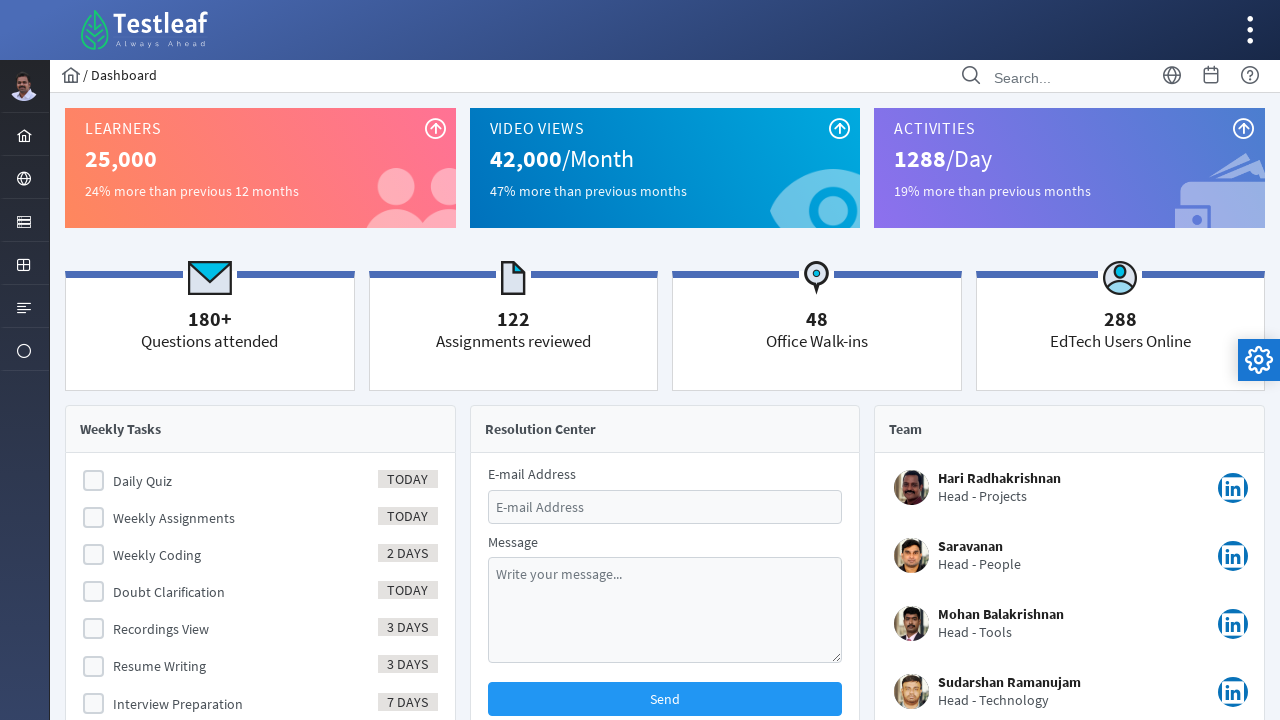

Clicked on the server icon in the menu at (24, 222) on i.pi.pi-server.layout-menuitem-icon
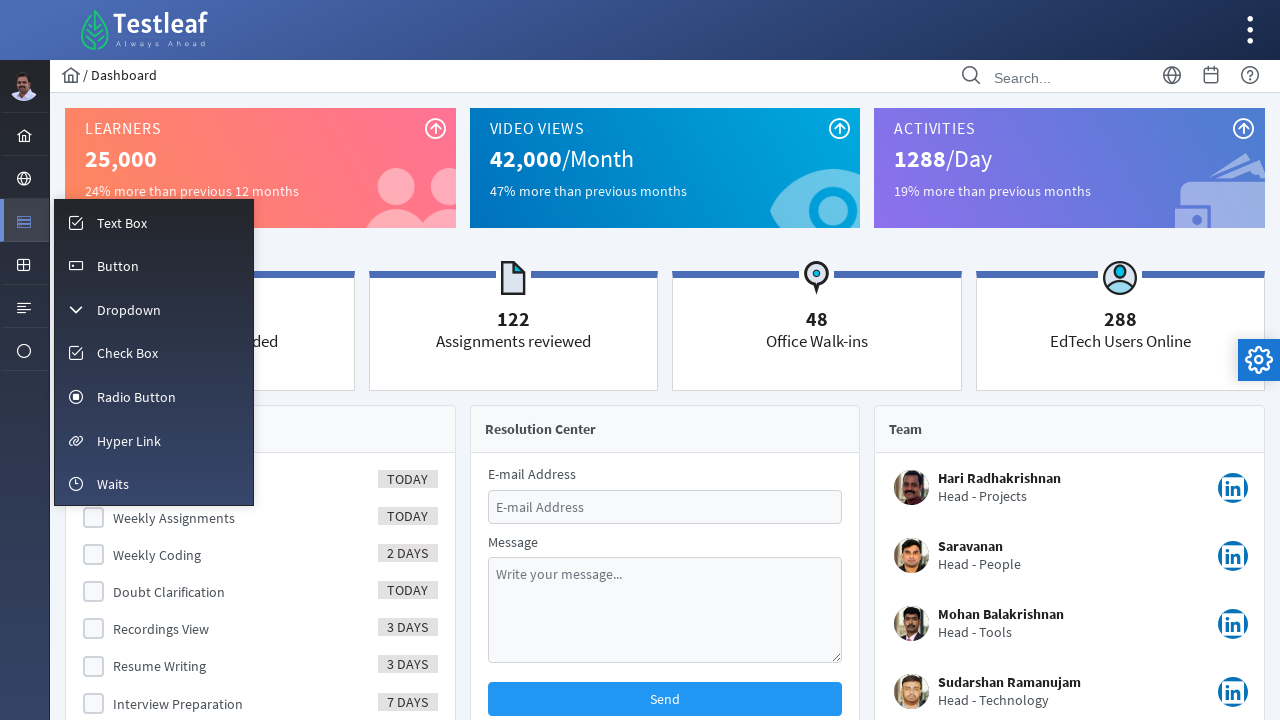

Verified that the input menu item is enabled
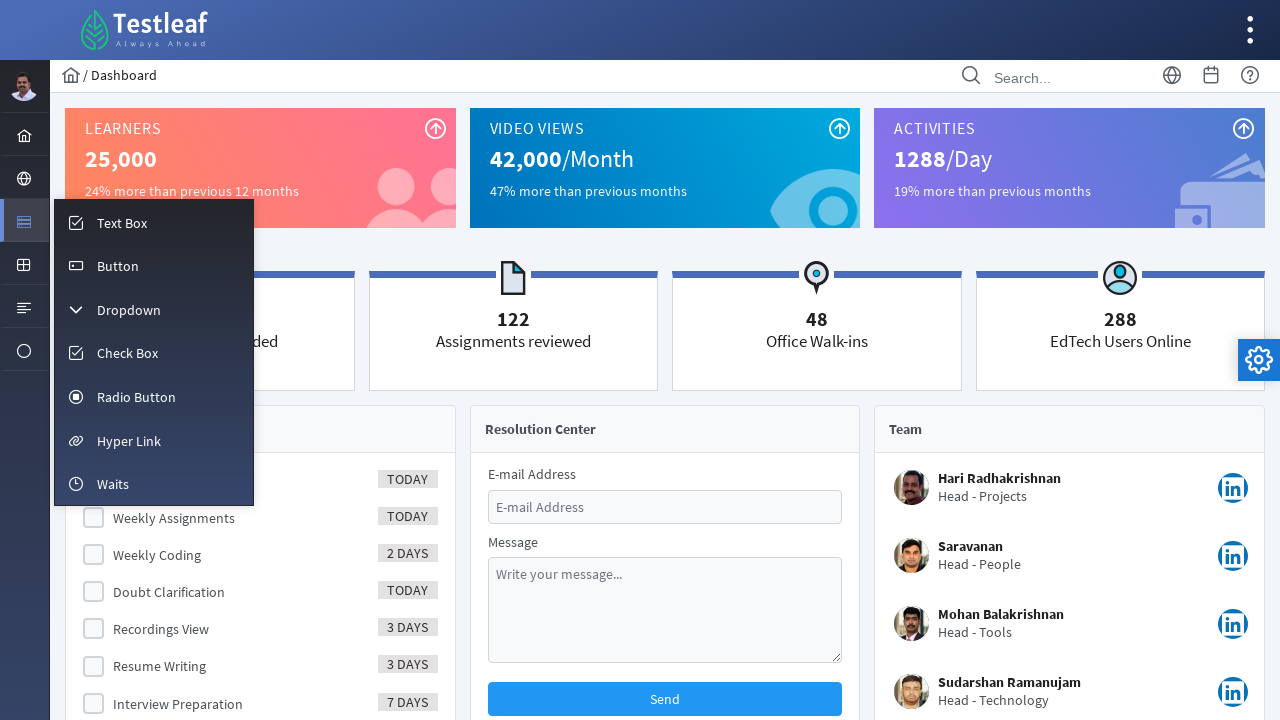

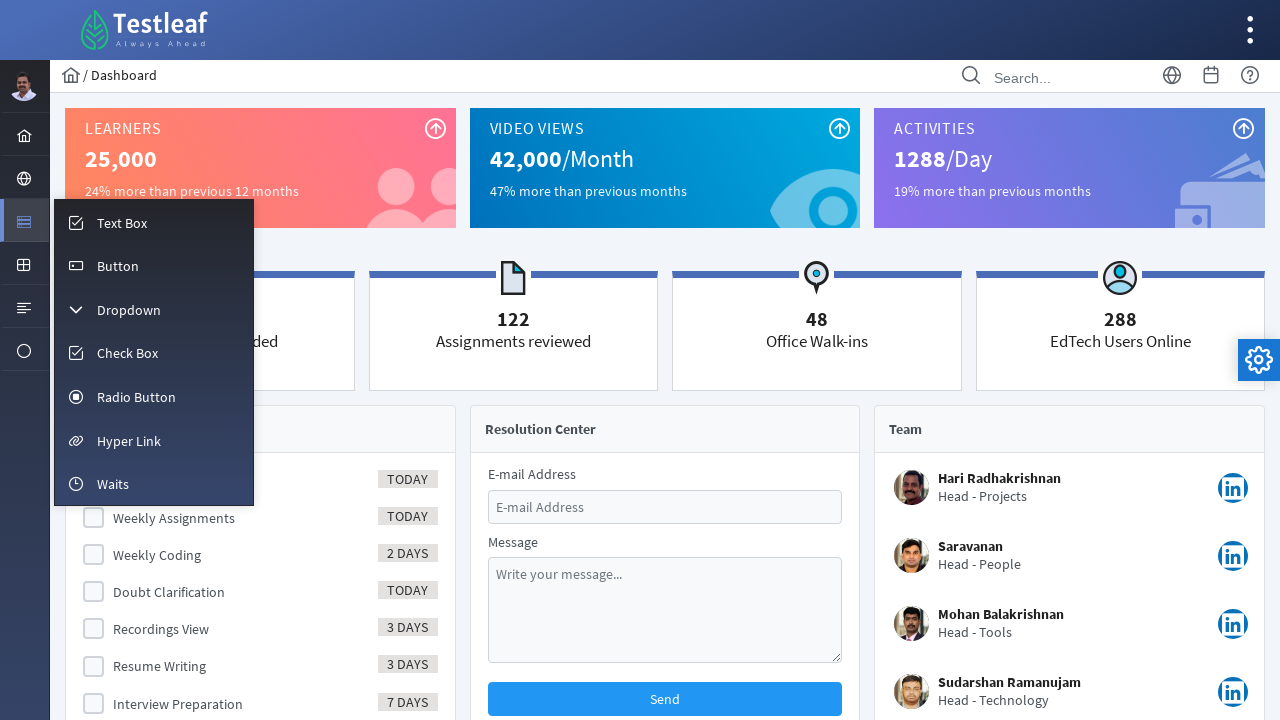